Tests that todo data persists after page reload

Starting URL: https://demo.playwright.dev/todomvc

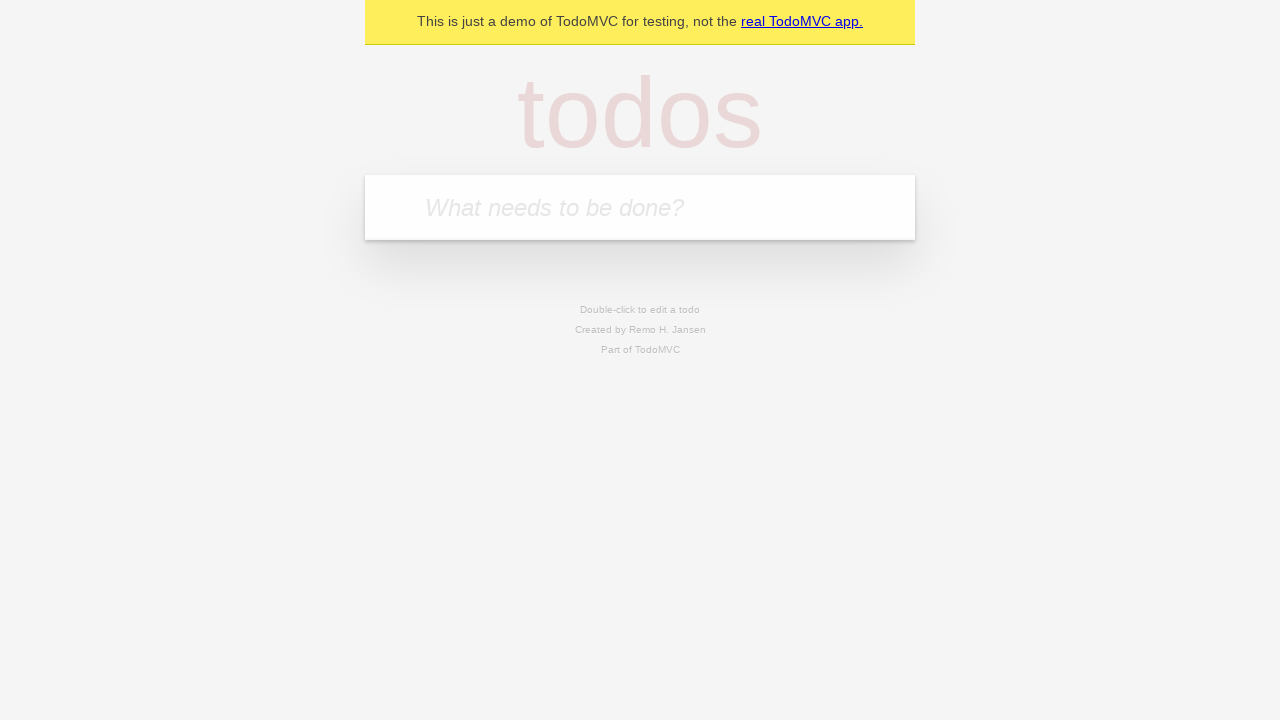

Filled todo input with 'draft Christmas Party plans' on internal:attr=[placeholder="What needs to be done?"i]
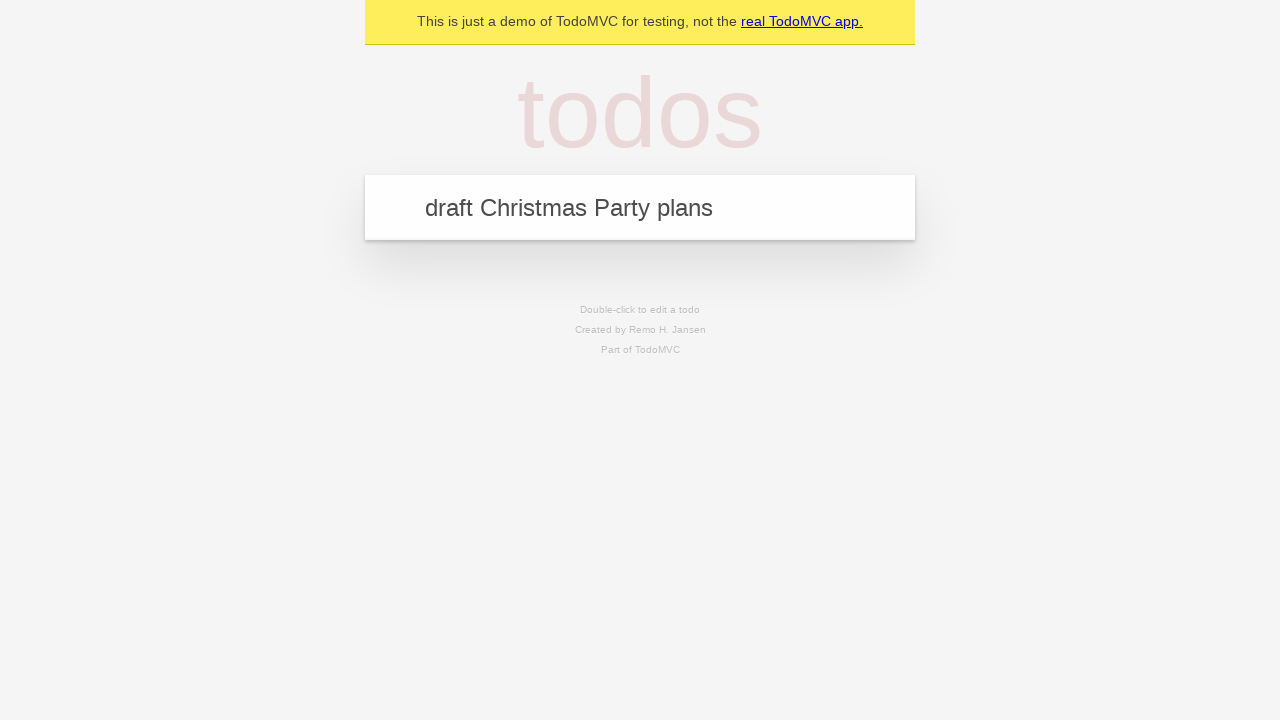

Pressed Enter to create first todo item on internal:attr=[placeholder="What needs to be done?"i]
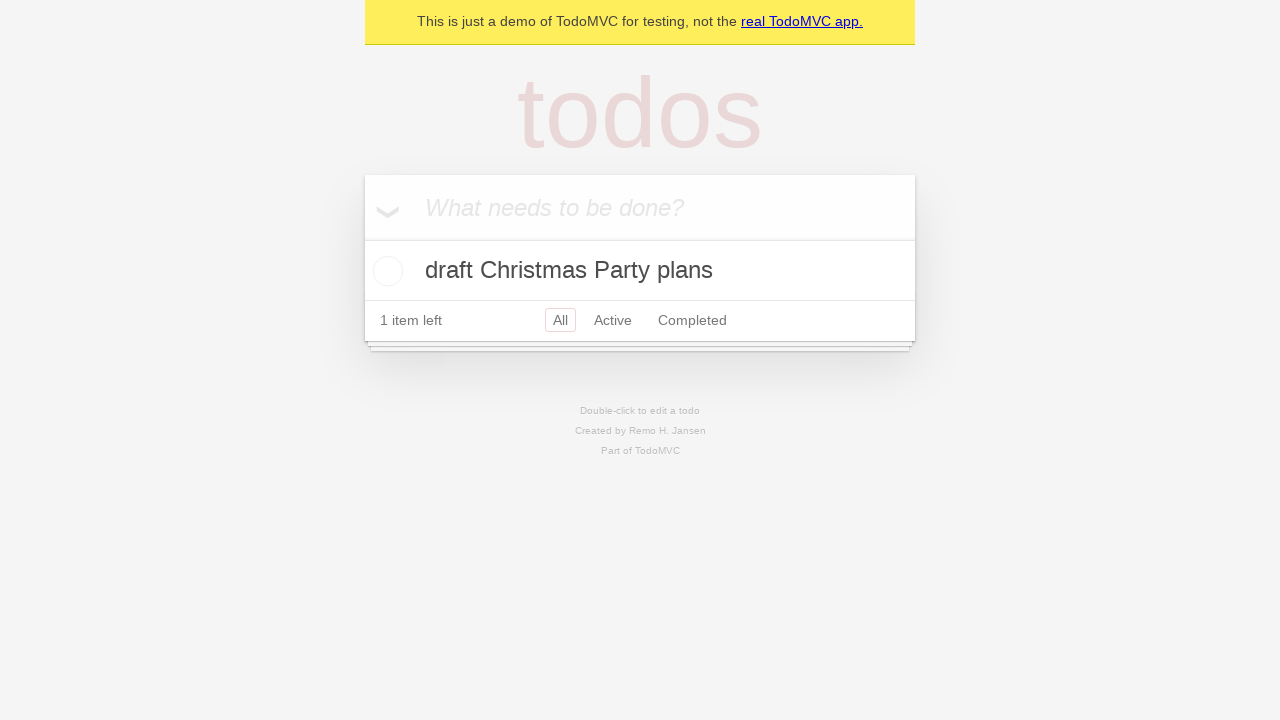

Filled todo input with 'tell HR about the party' on internal:attr=[placeholder="What needs to be done?"i]
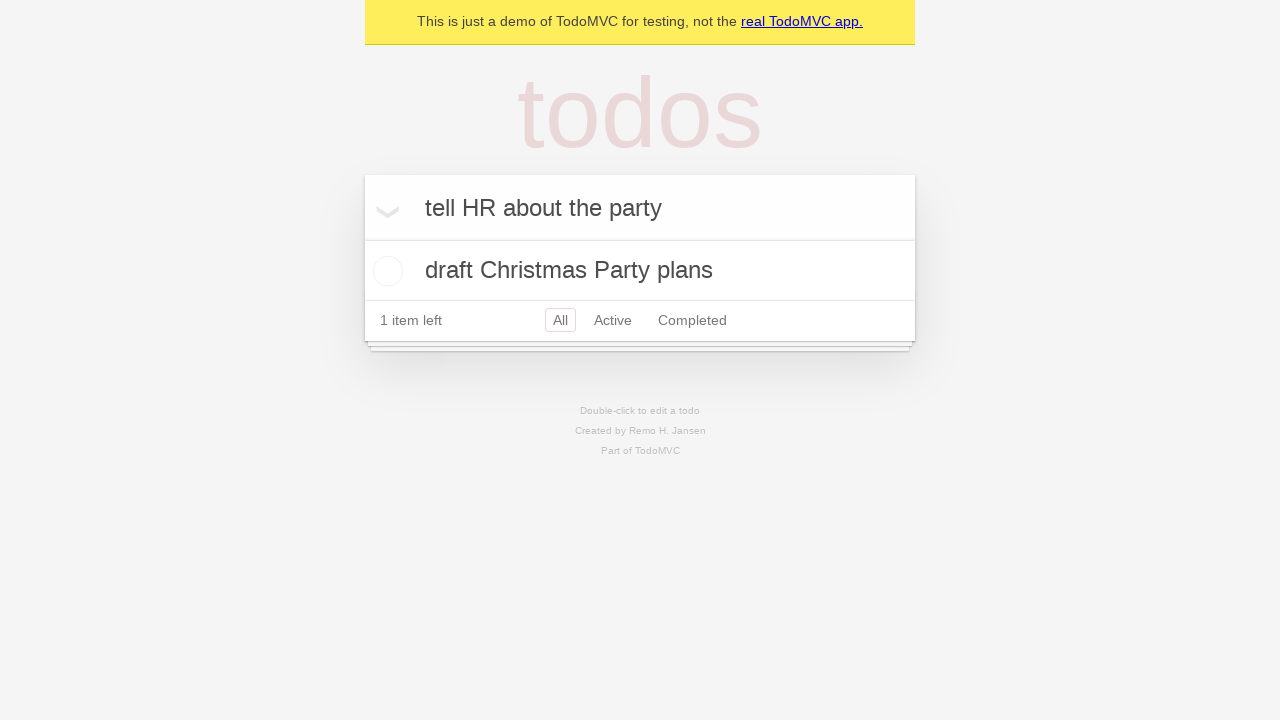

Pressed Enter to create second todo item on internal:attr=[placeholder="What needs to be done?"i]
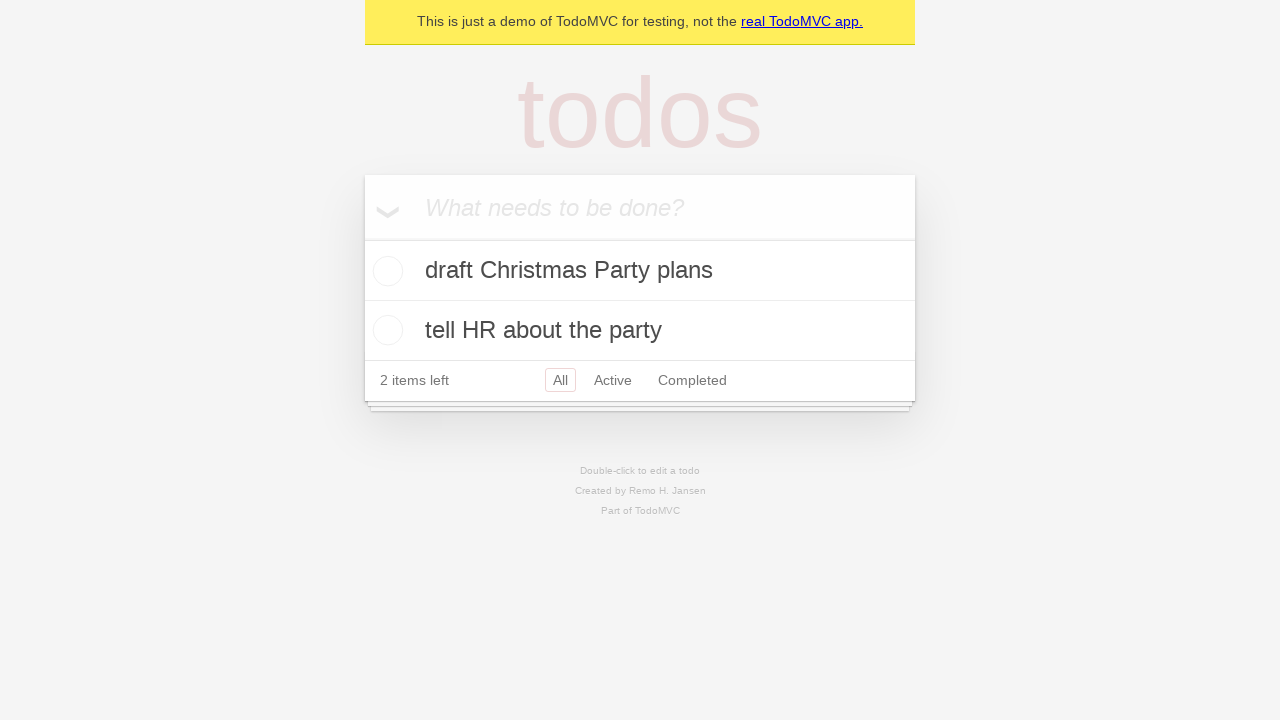

Checked the first todo item at (385, 271) on internal:testid=[data-testid="todo-item"s] >> nth=0 >> internal:role=checkbox
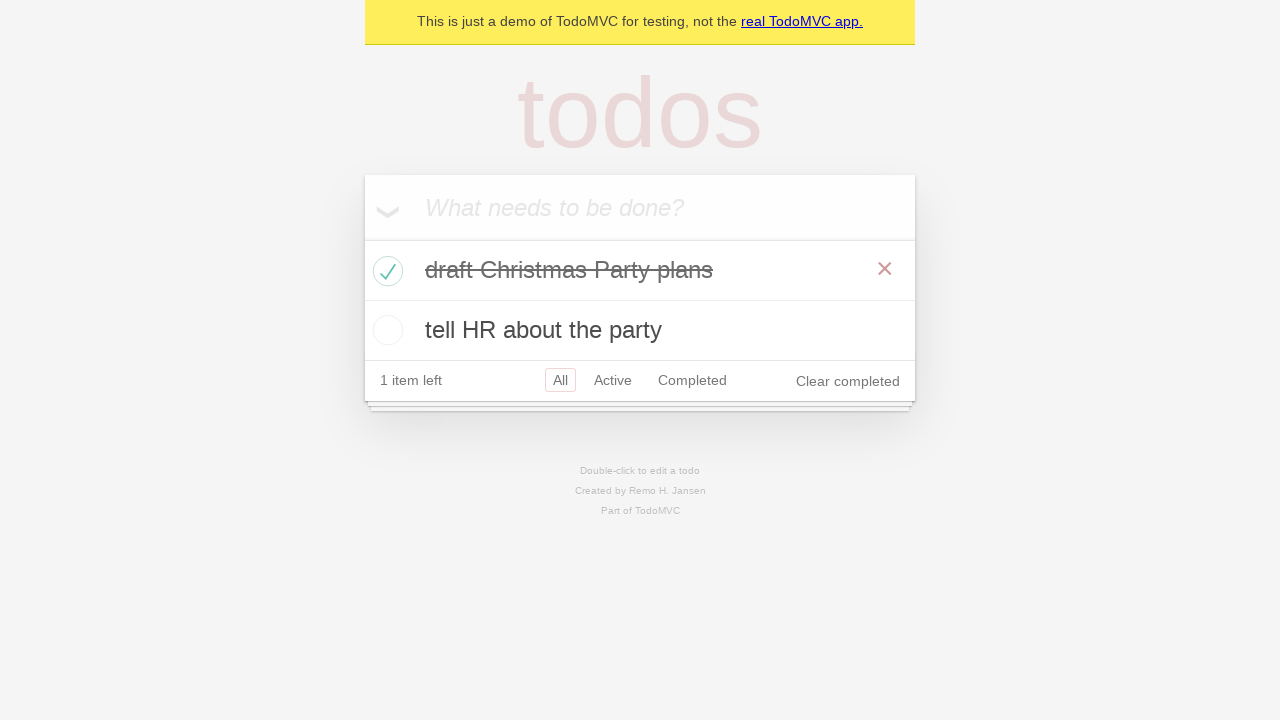

Reloaded the page to test data persistence
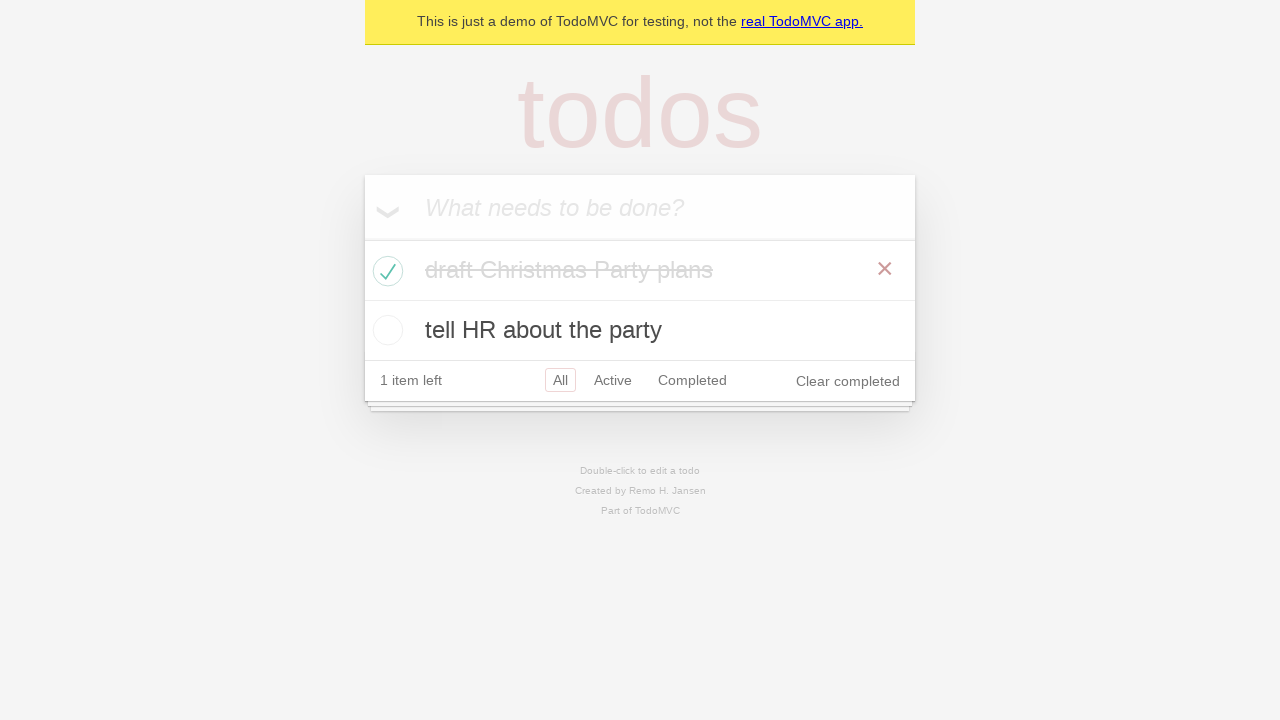

Todo items loaded after page reload
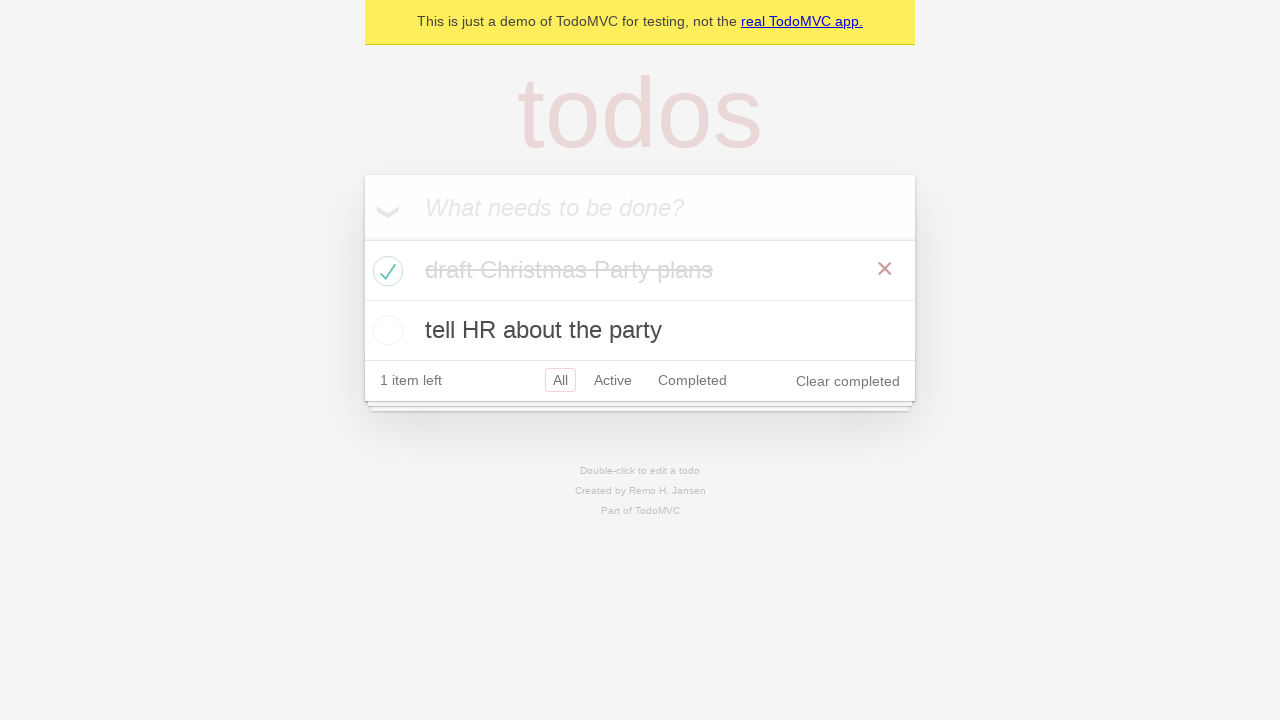

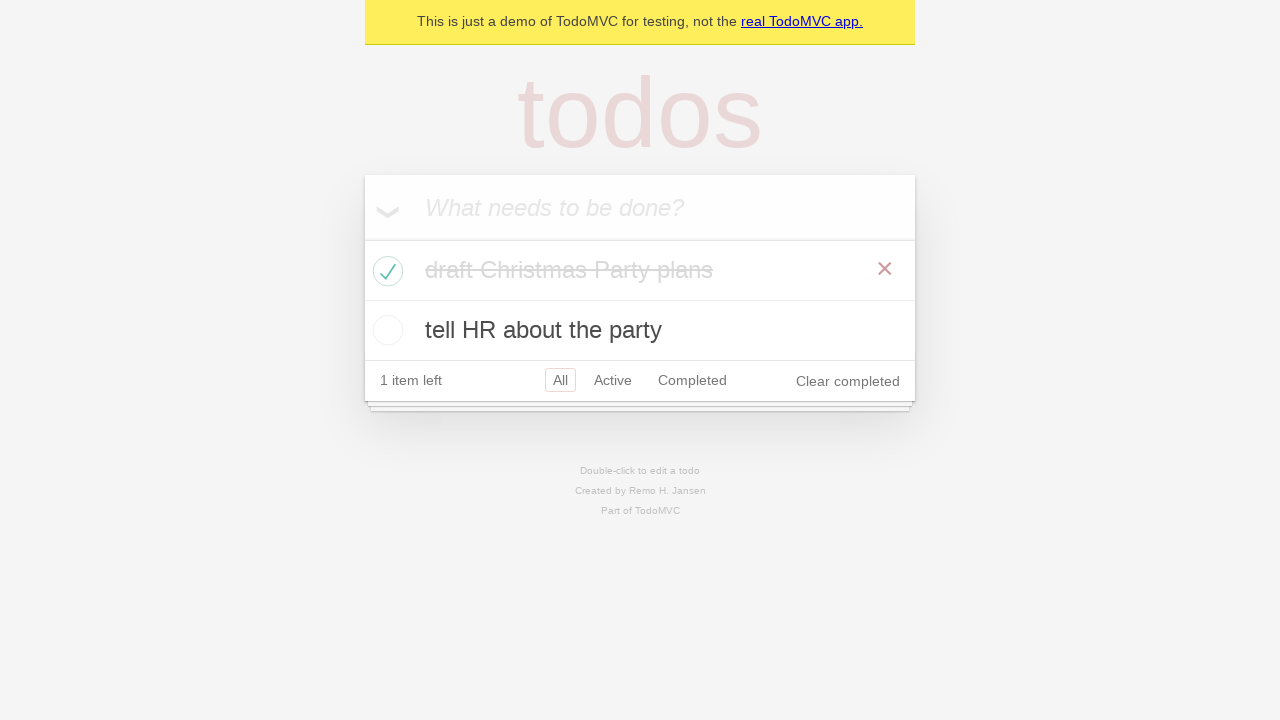